Tests drag and drop functionality by dragging an element onto a drop target within an iframe on the jQuery UI demo page

Starting URL: http://jqueryui.com/droppable/

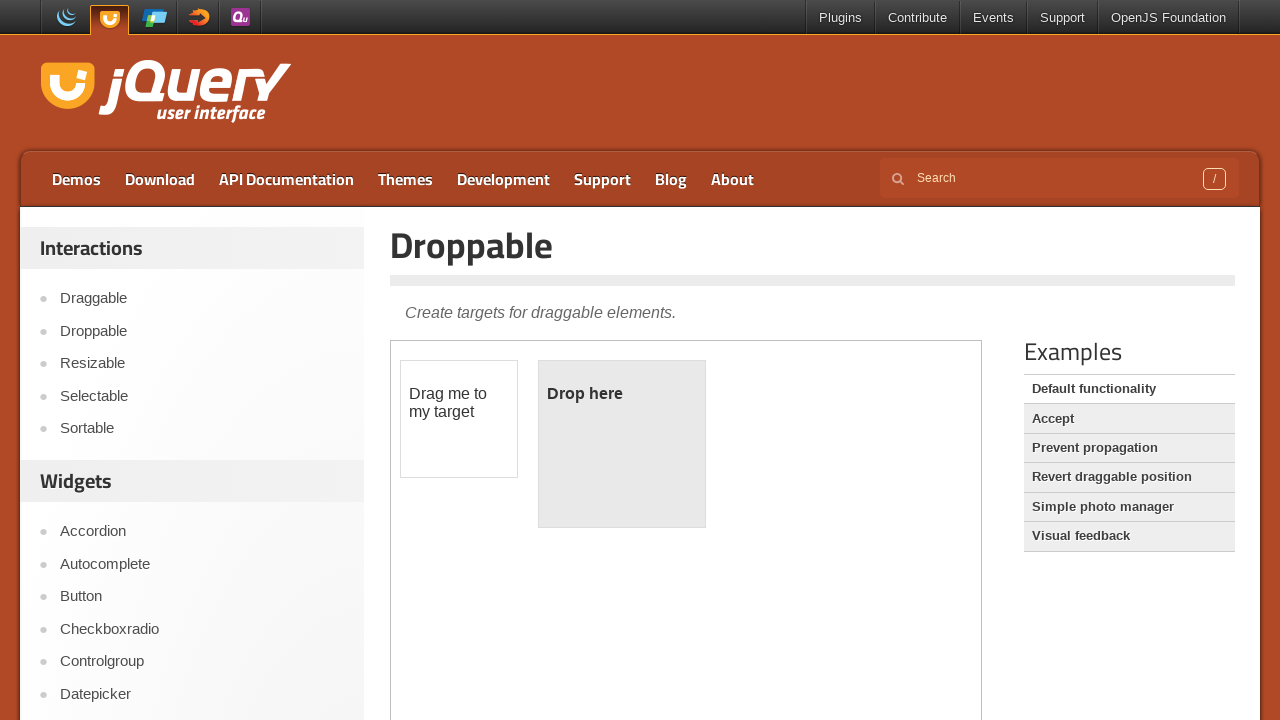

Located the demo iframe on the jQuery UI droppable page
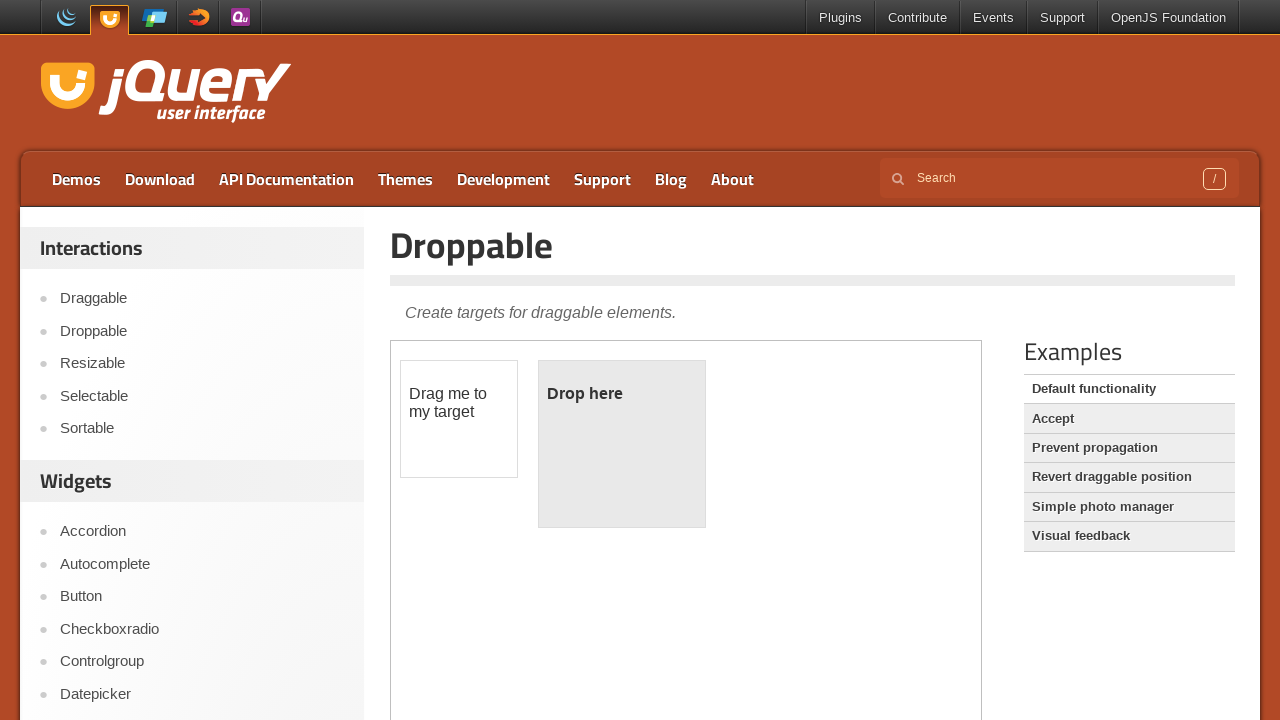

Located the draggable element within the iframe
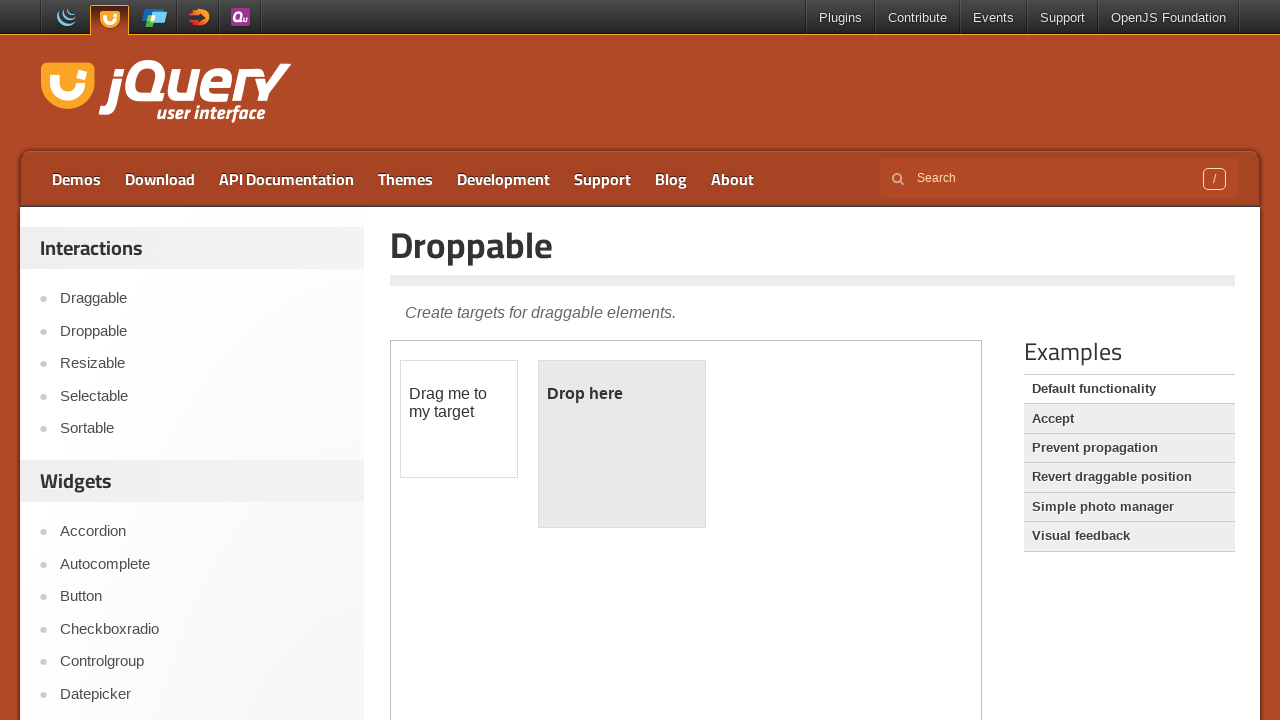

Located the droppable target element within the iframe
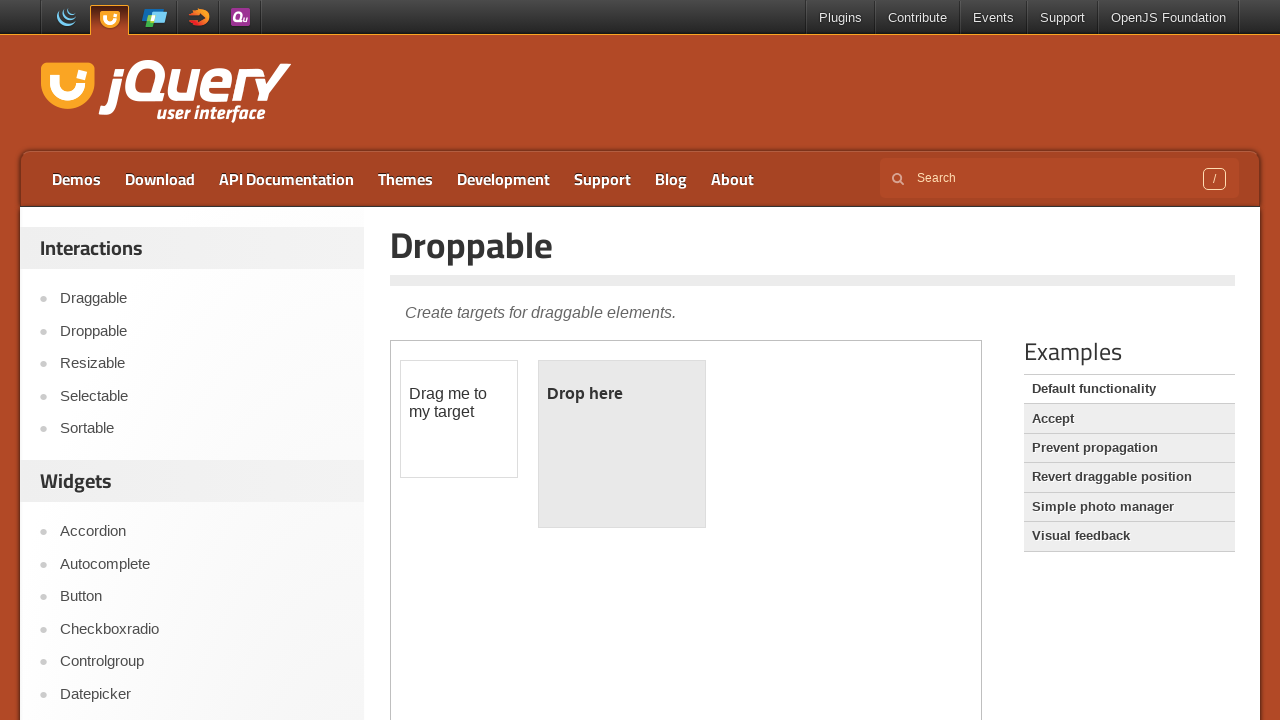

Successfully dragged the draggable element onto the droppable target at (622, 444)
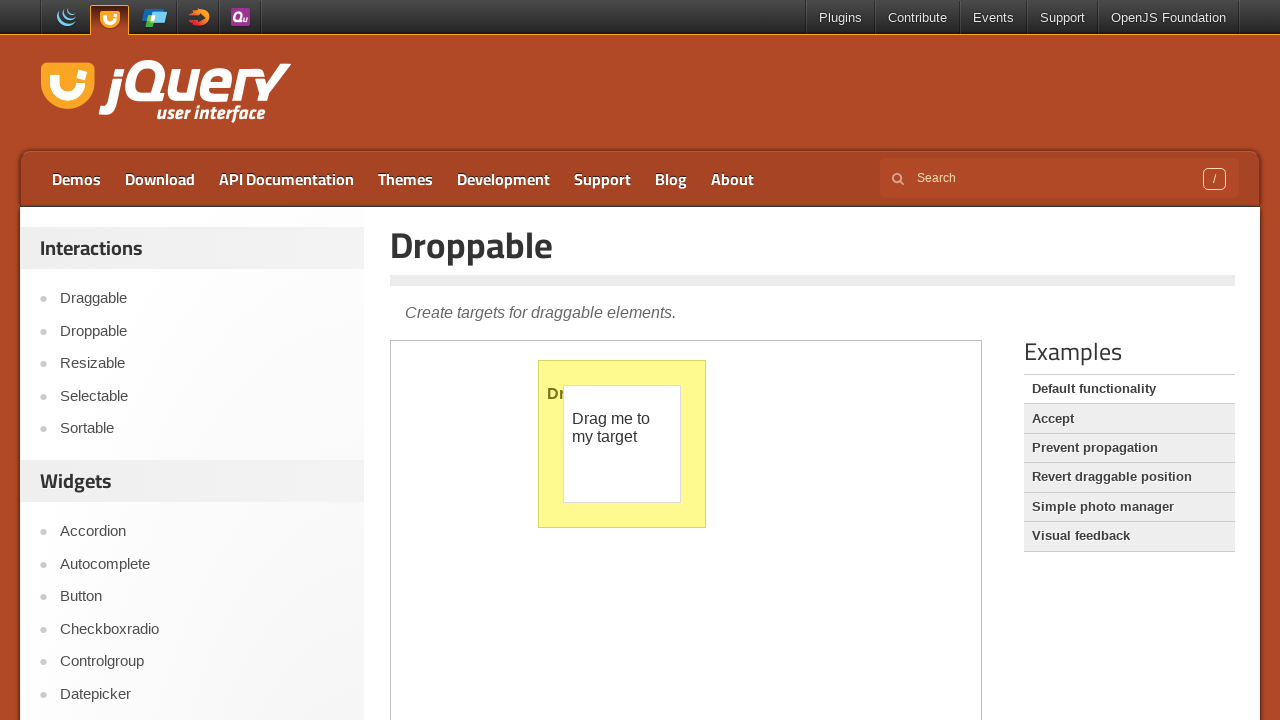

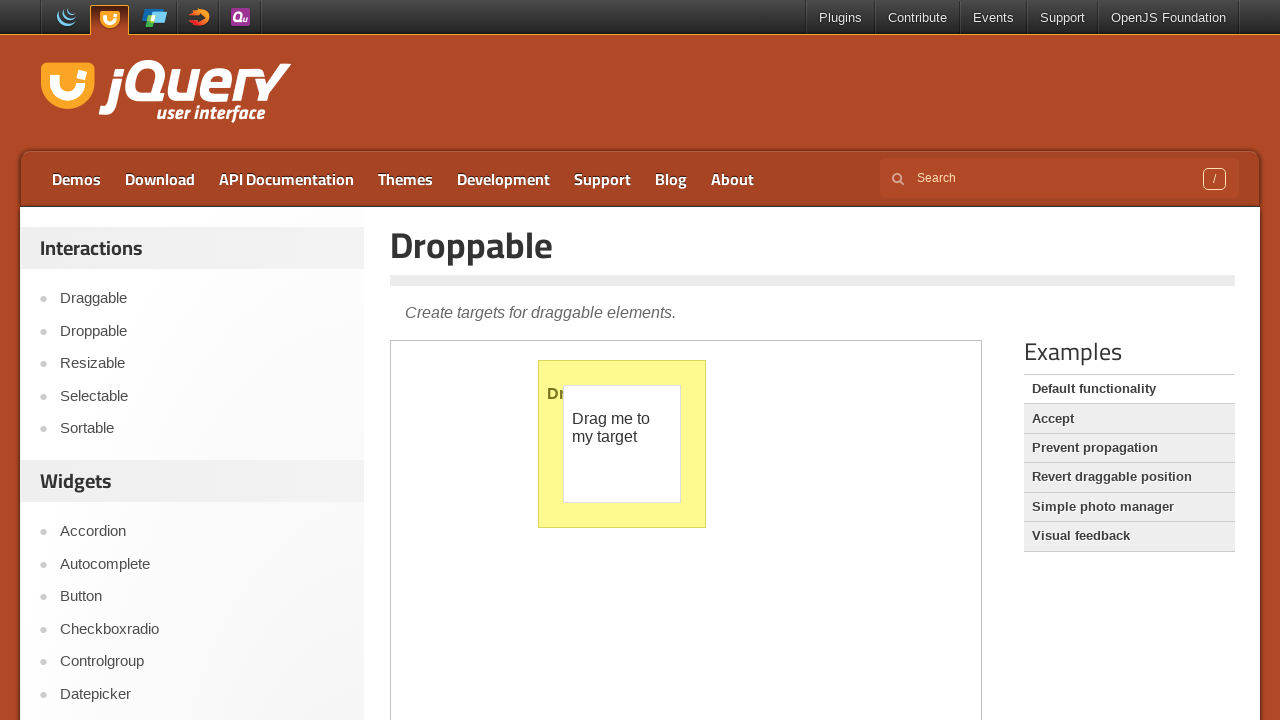